Tests that the clear completed button displays correct text

Starting URL: https://demo.playwright.dev/todomvc

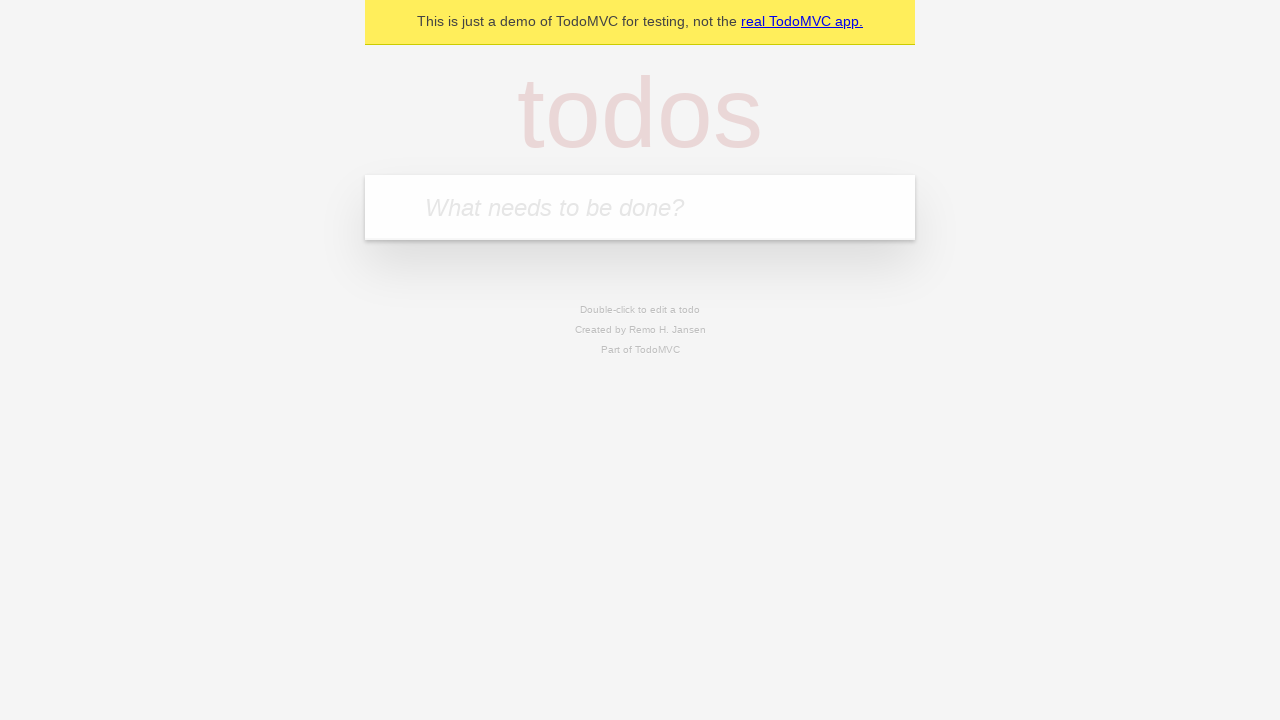

Filled new todo field with 'buy some cheese' on .new-todo
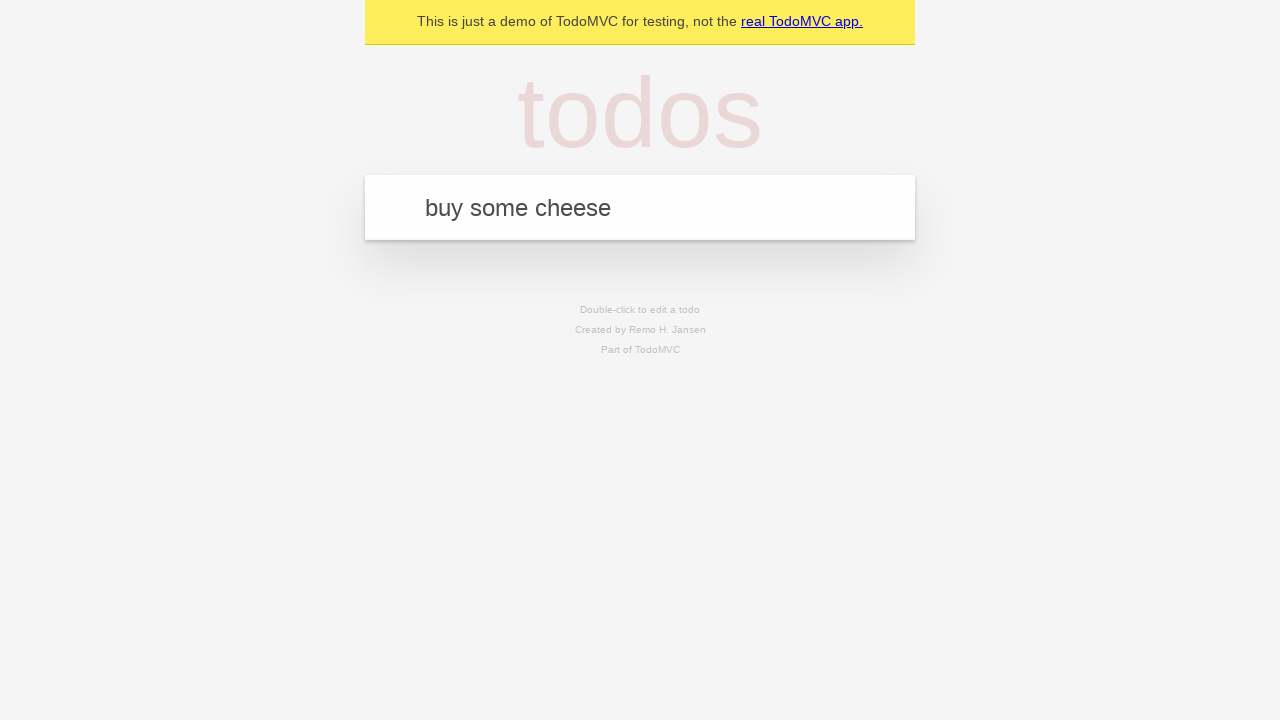

Pressed Enter to create first todo on .new-todo
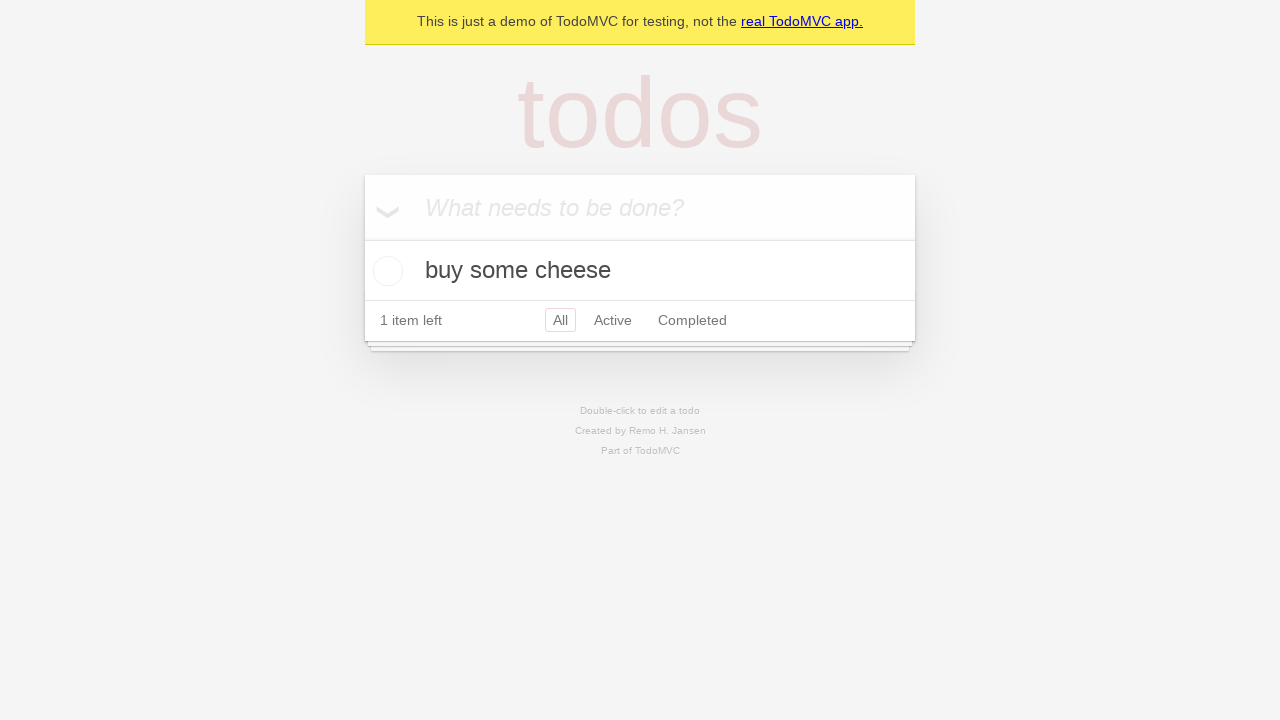

Filled new todo field with 'feed the cat' on .new-todo
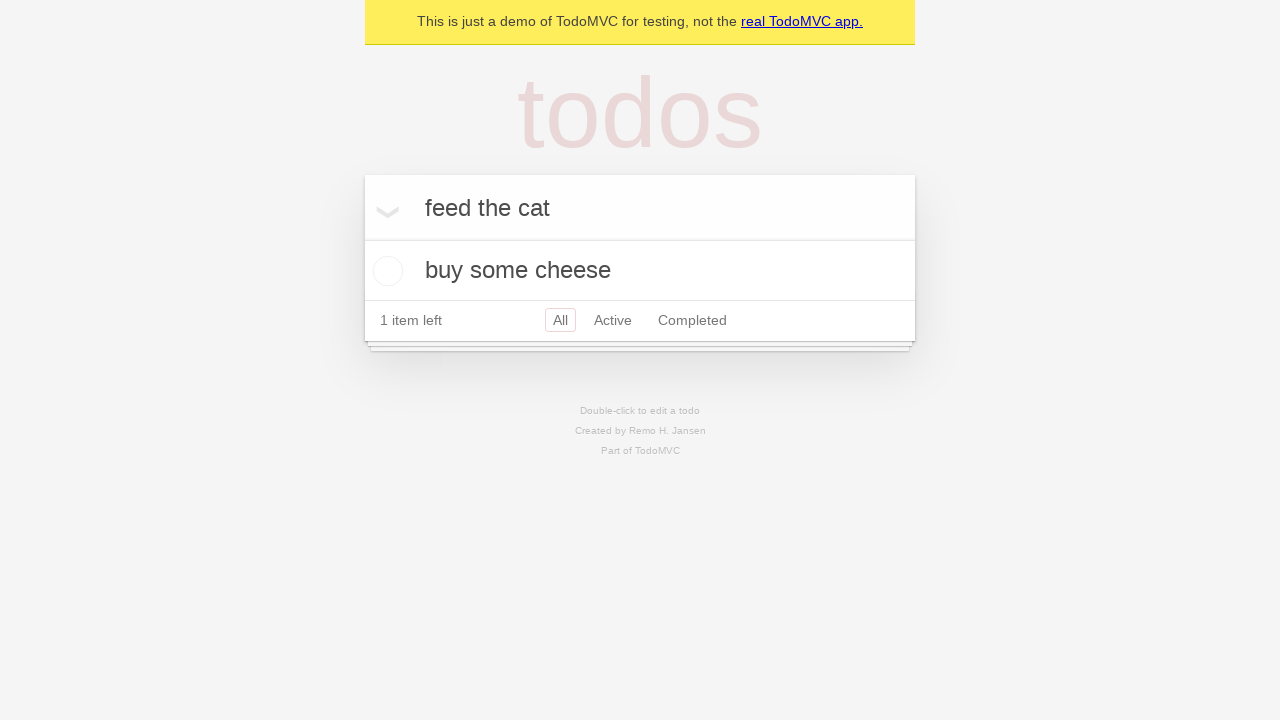

Pressed Enter to create second todo on .new-todo
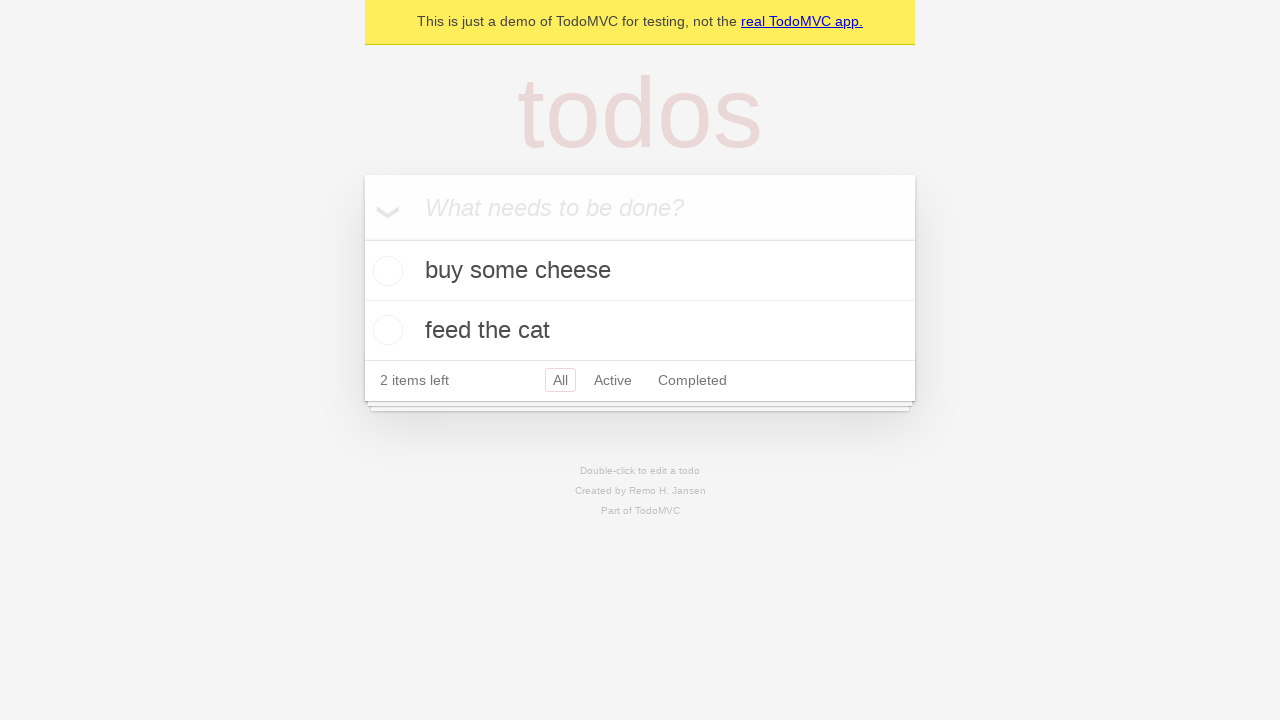

Filled new todo field with 'book a doctors appointment' on .new-todo
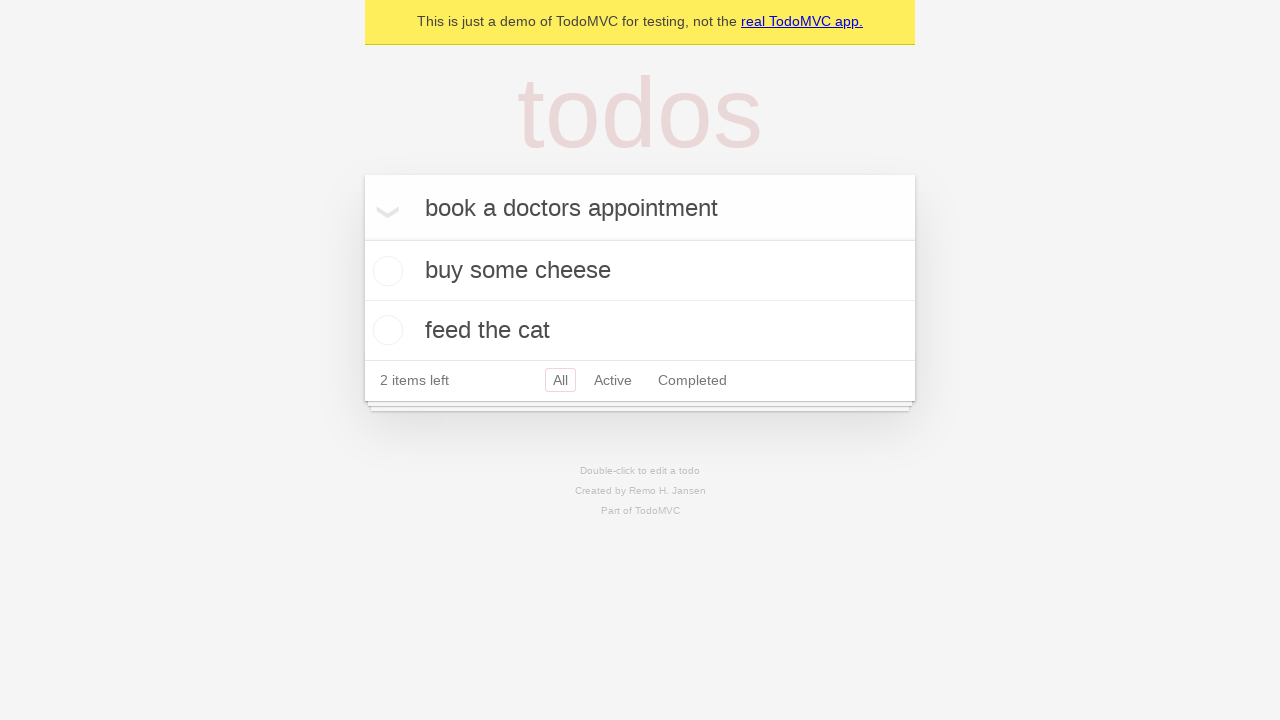

Pressed Enter to create third todo on .new-todo
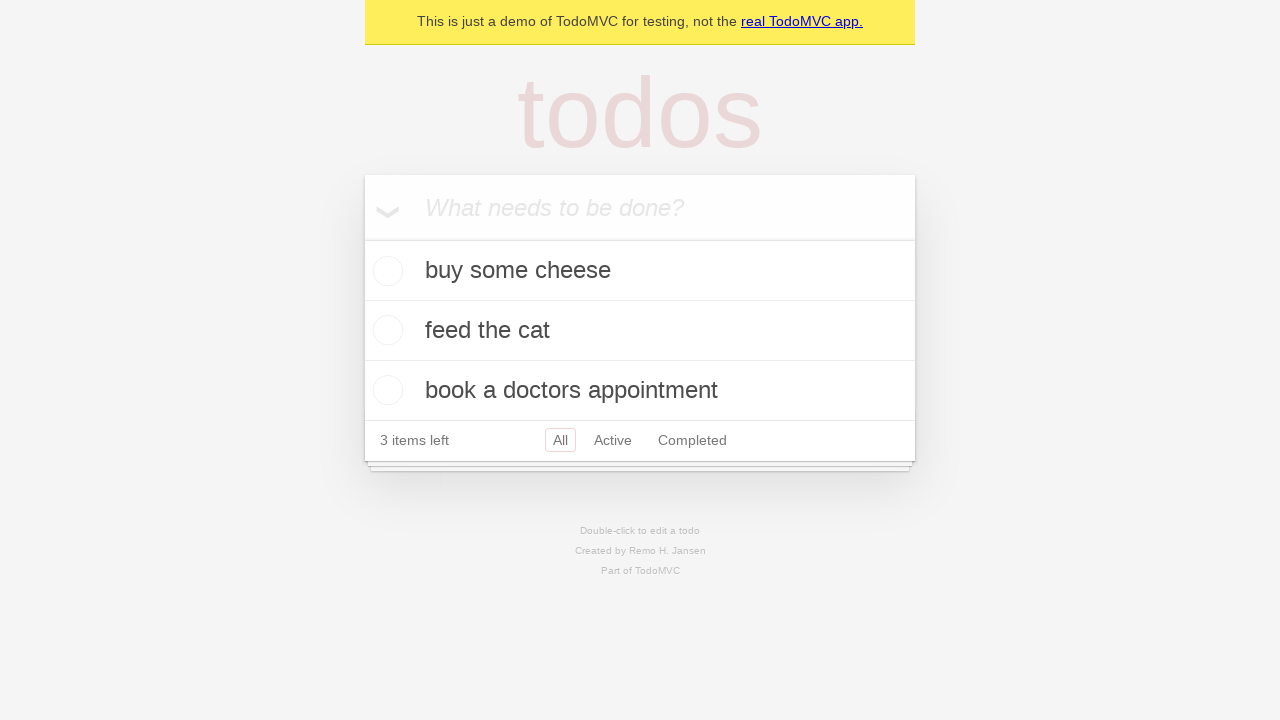

Checked the first todo item at (385, 271) on .todo-list li .toggle >> nth=0
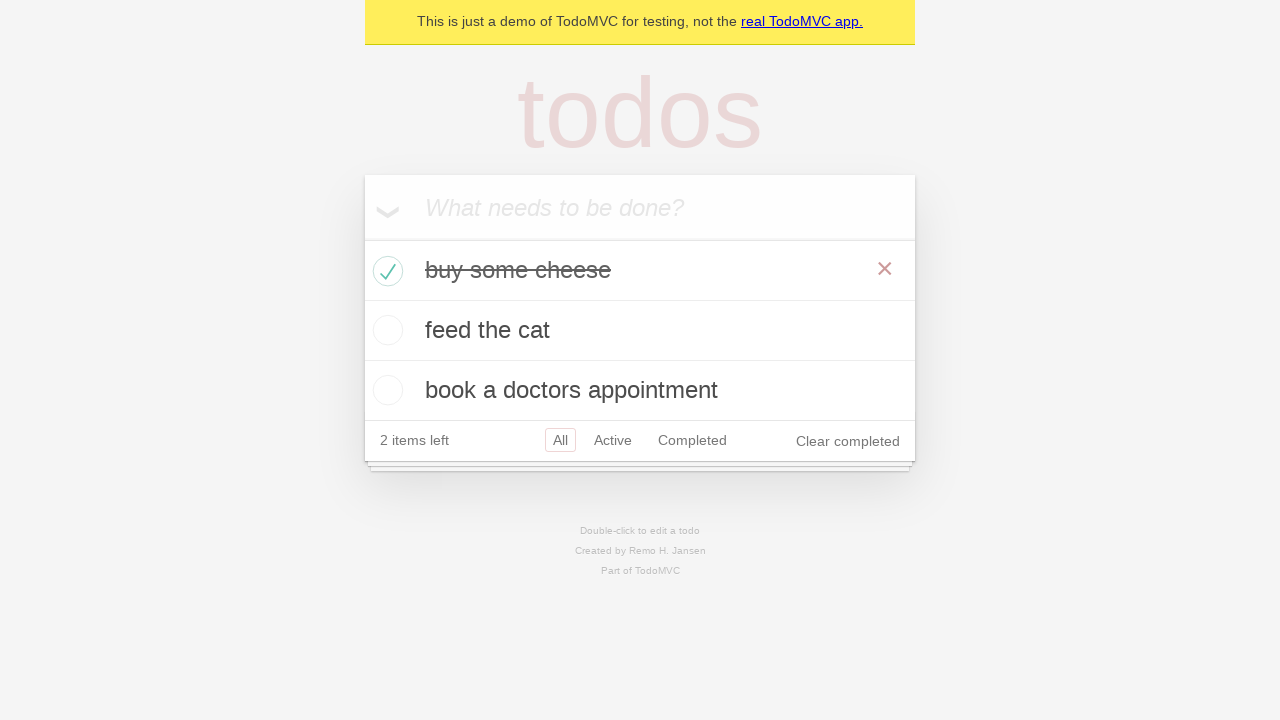

Clear completed button is now visible
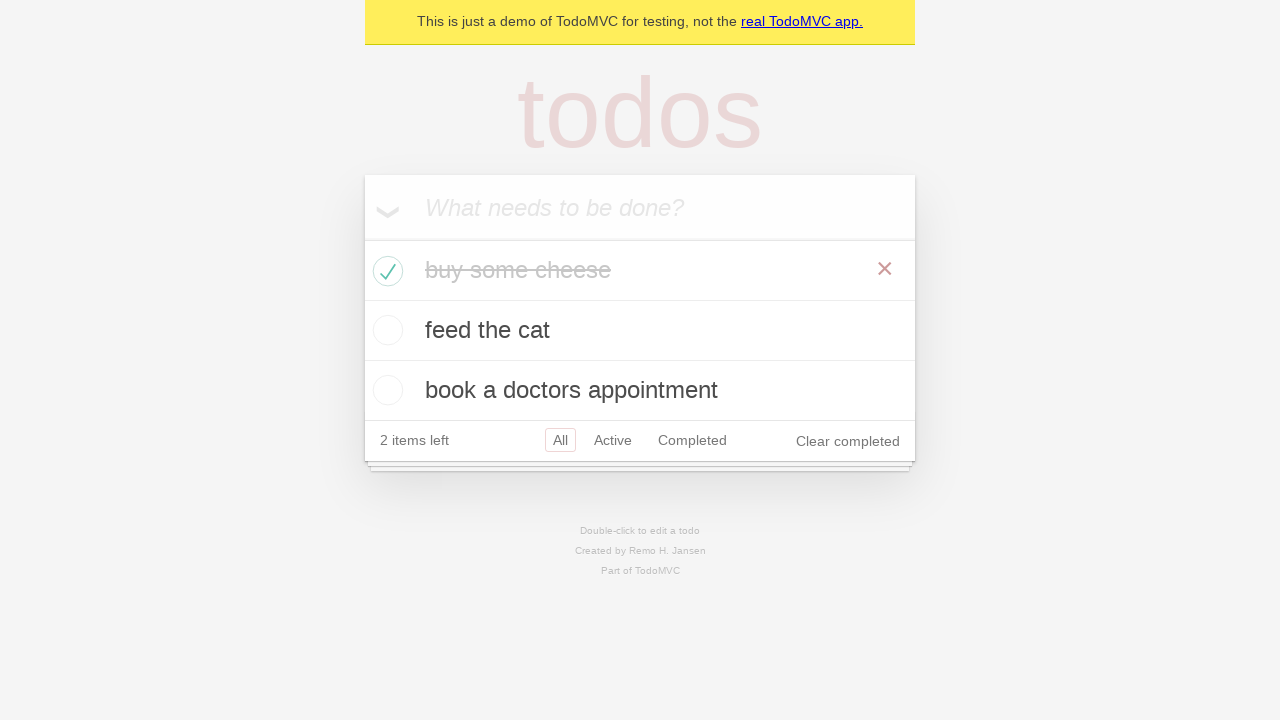

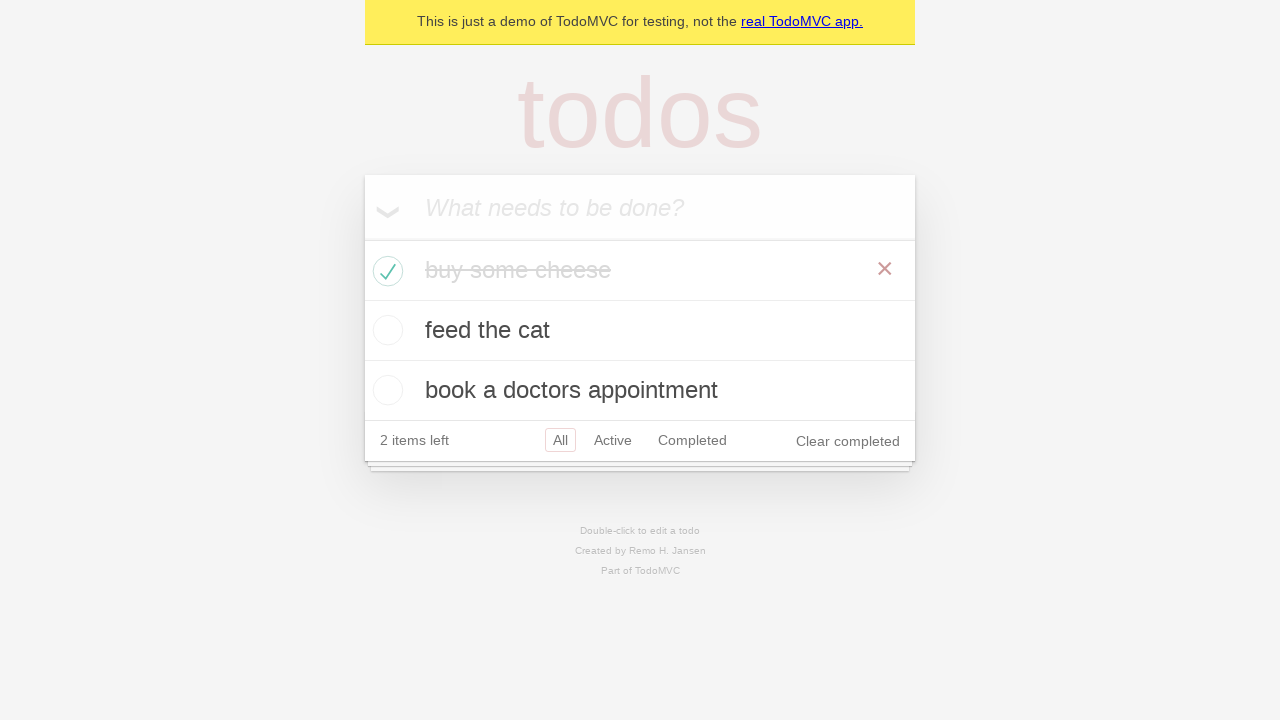